Navigates to a test page, clicks a link found by a calculated number, then fills out a form with name, last name, city, and country fields and submits it.

Starting URL: http://suninjuly.github.io/find_link_text

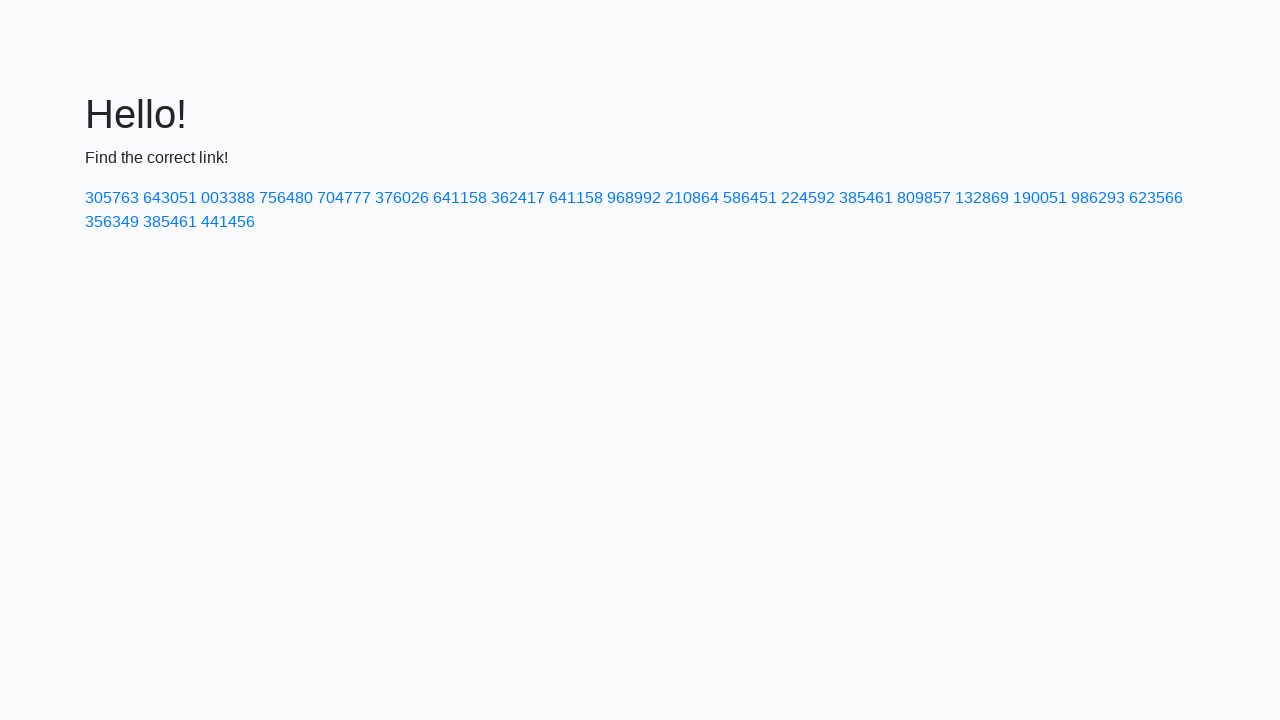

Clicked link with calculated text '224592' at (808, 198) on a:has-text('224592')
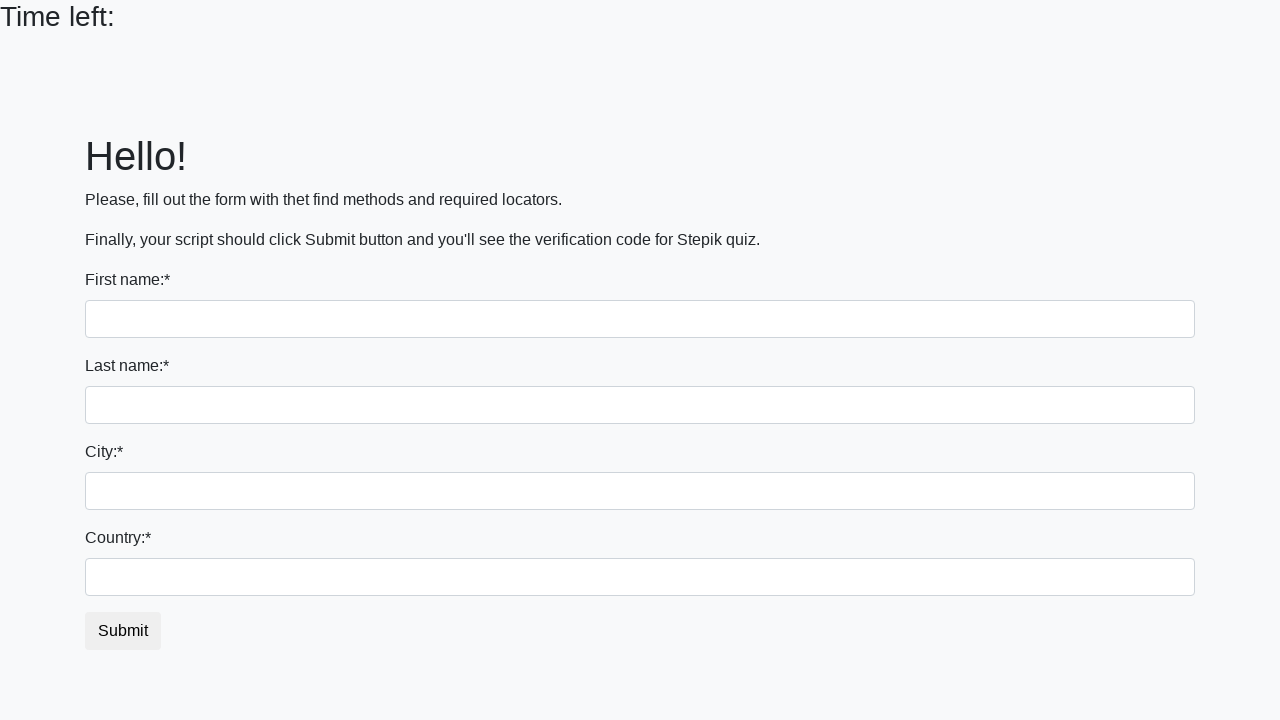

Form page loaded with input fields visible
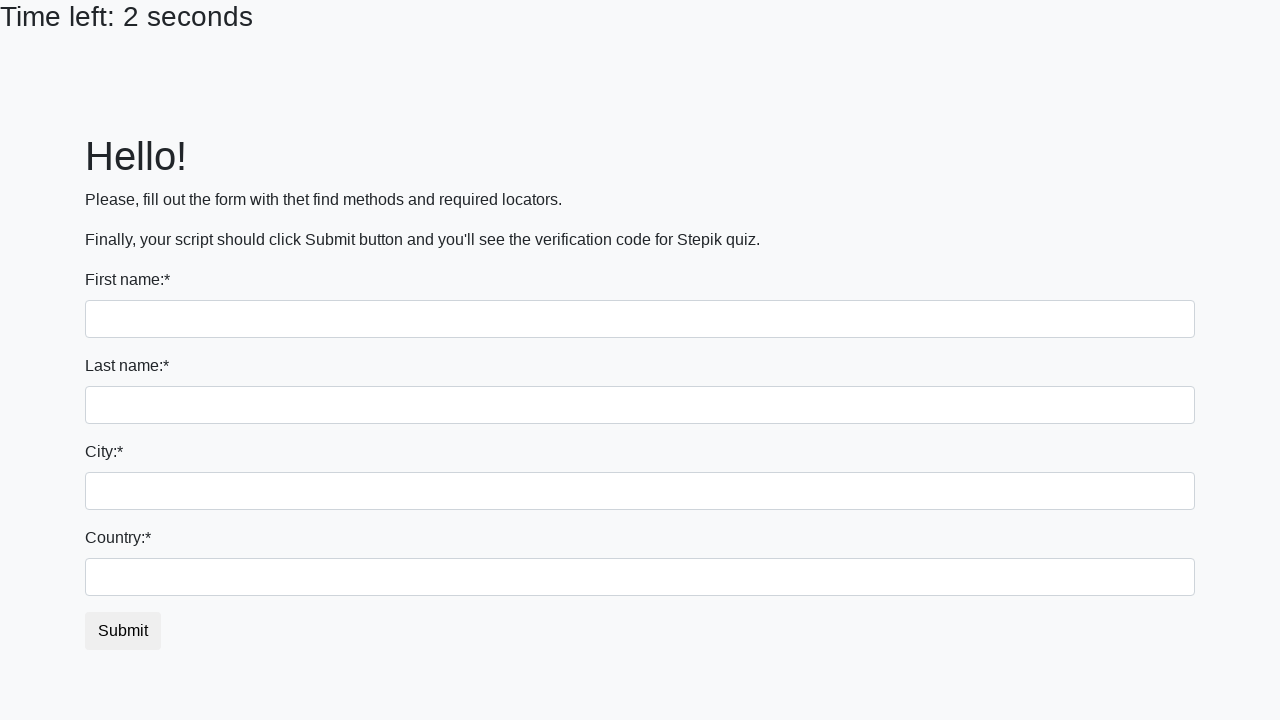

Filled first name field with 'Ivan' on input
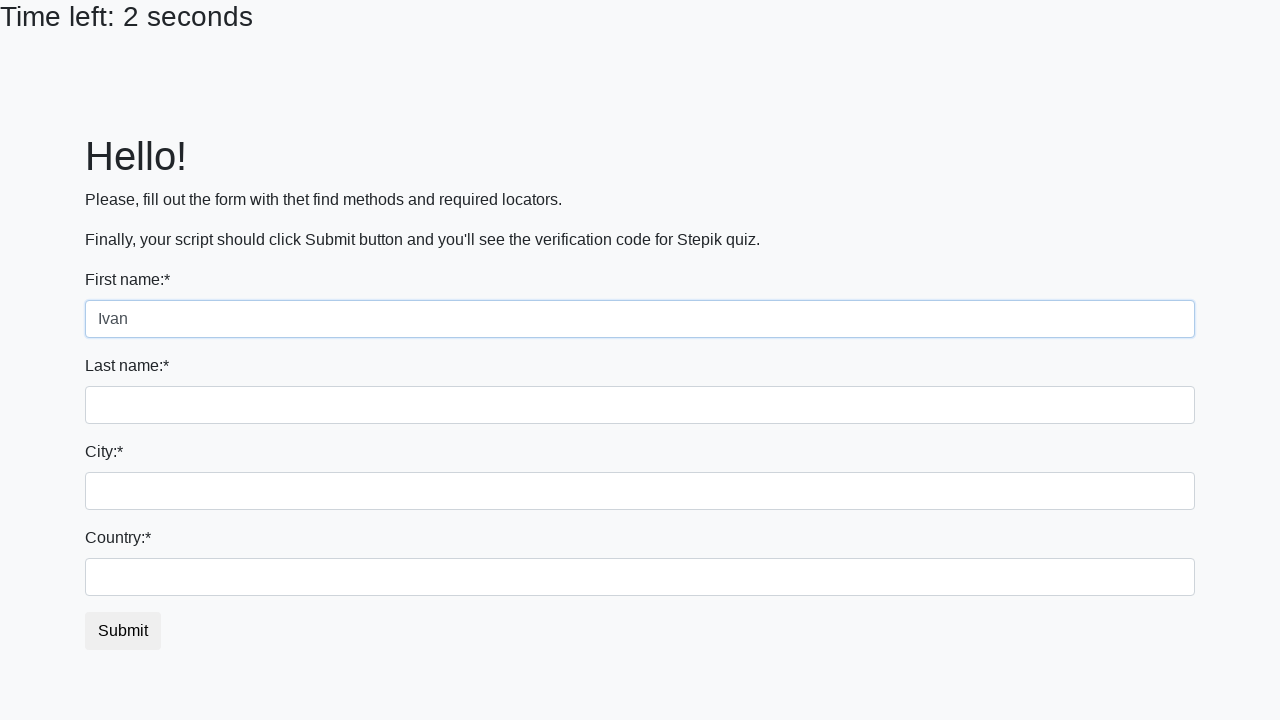

Filled last name field with 'Petrov' on input[name='last_name']
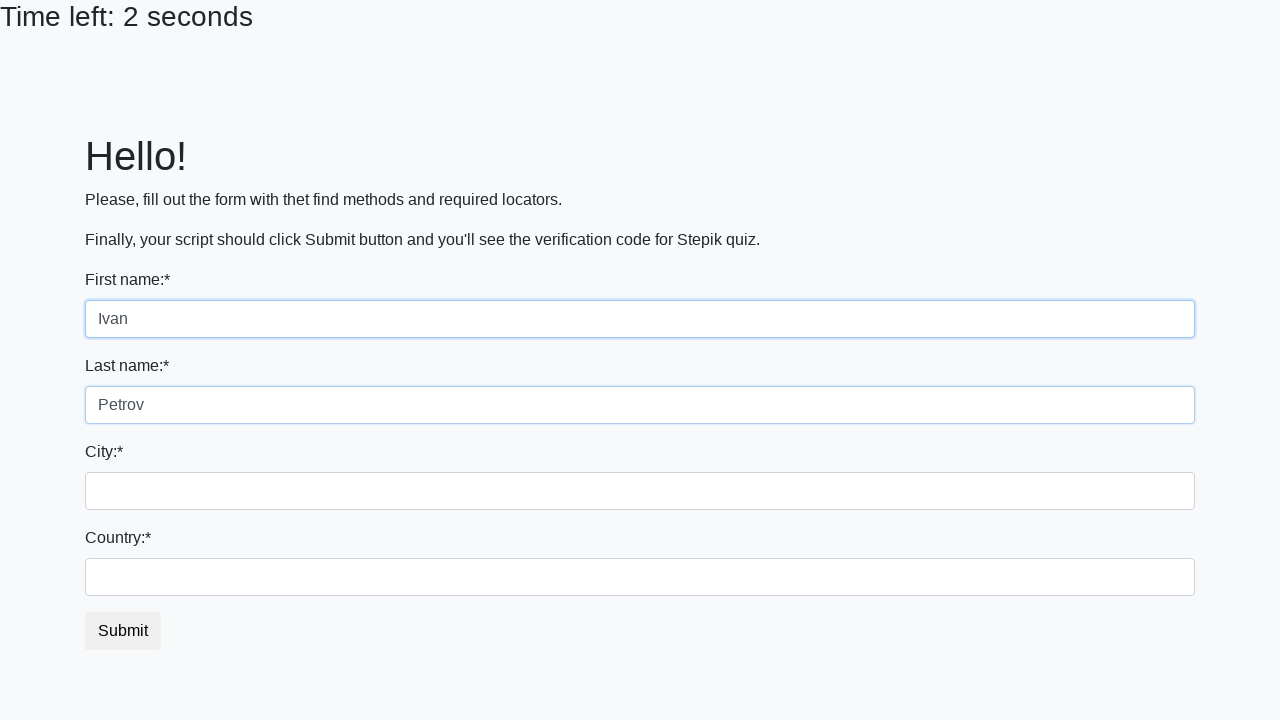

Filled city field with 'Smolensk' on .form-control.city
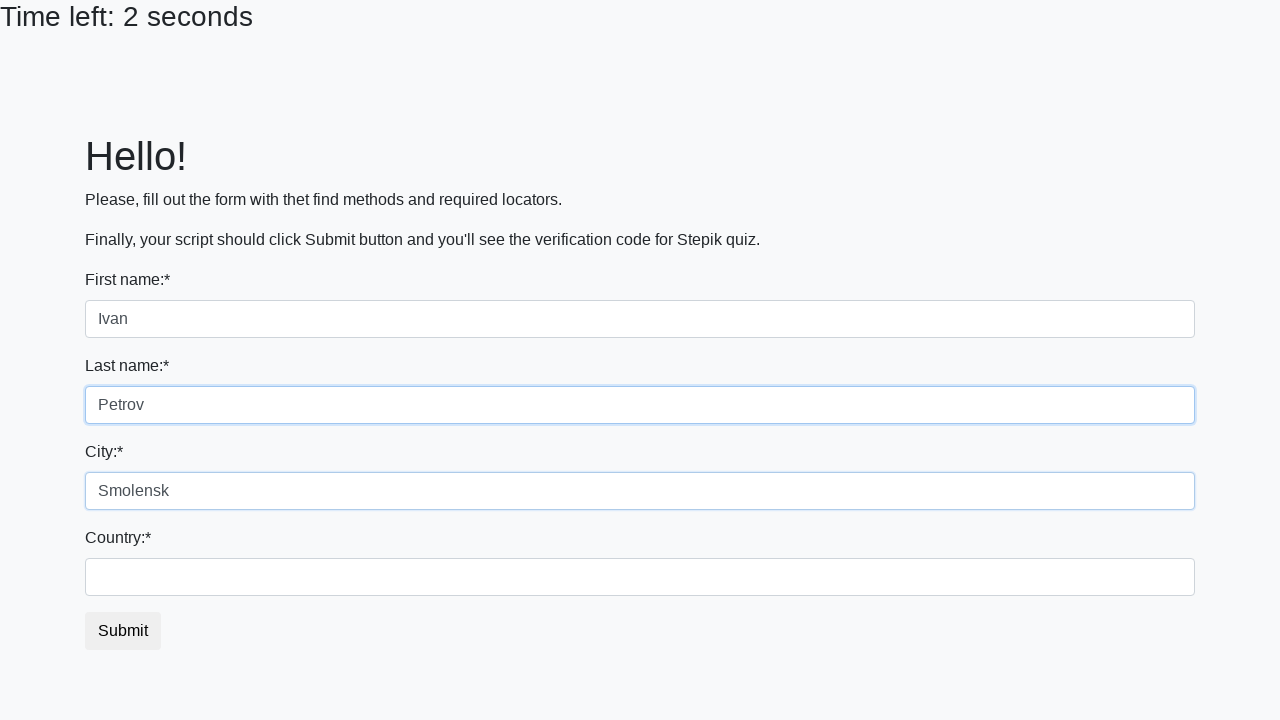

Filled country field with 'Russia' on #country
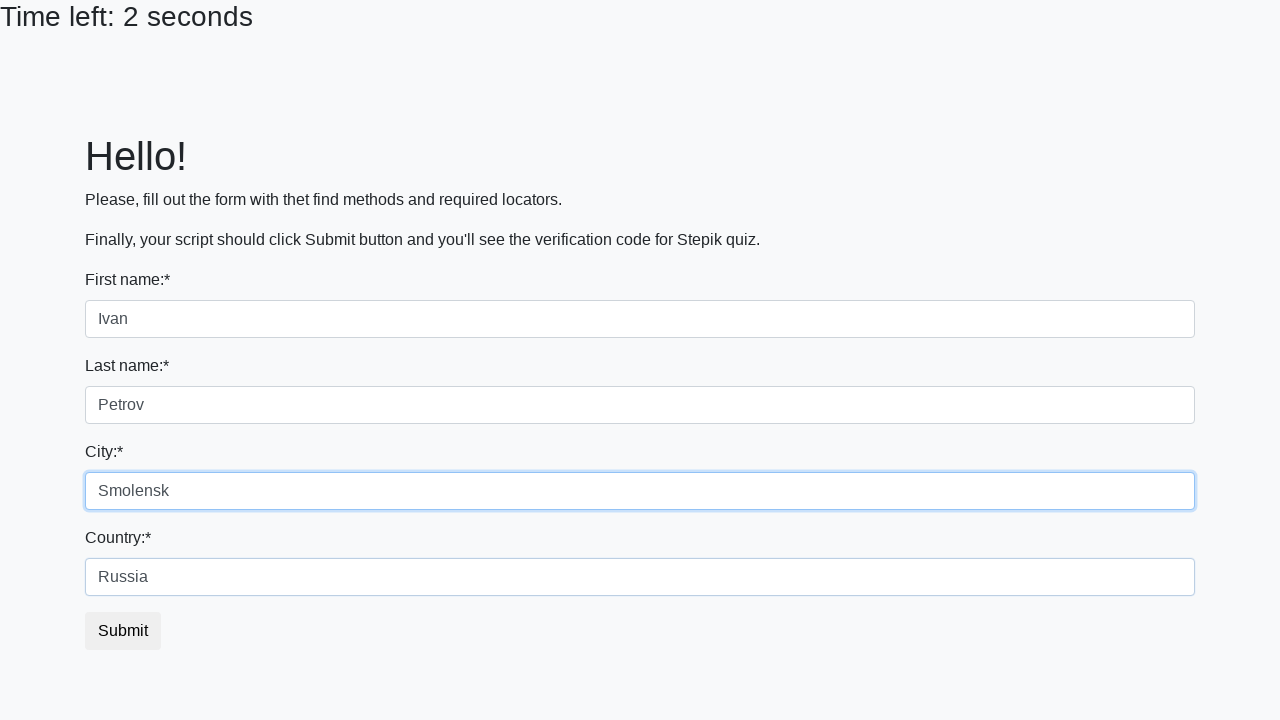

Clicked submit button to submit the form at (123, 631) on button.btn
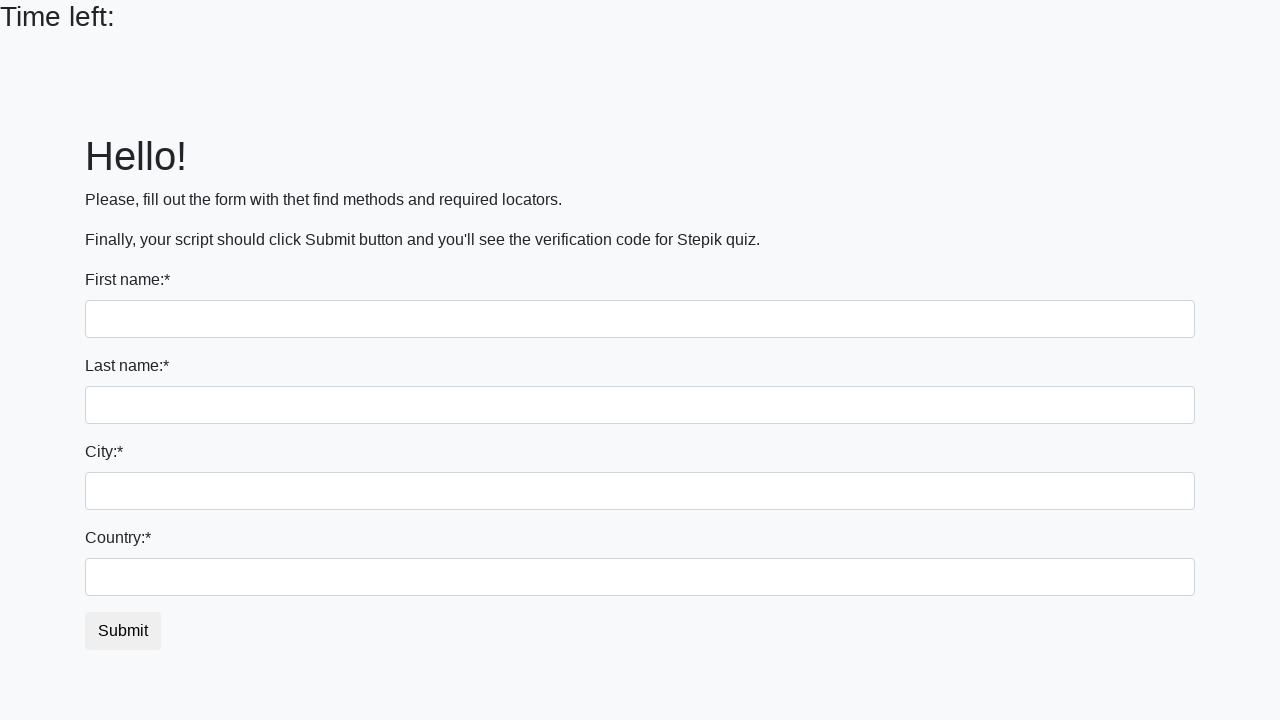

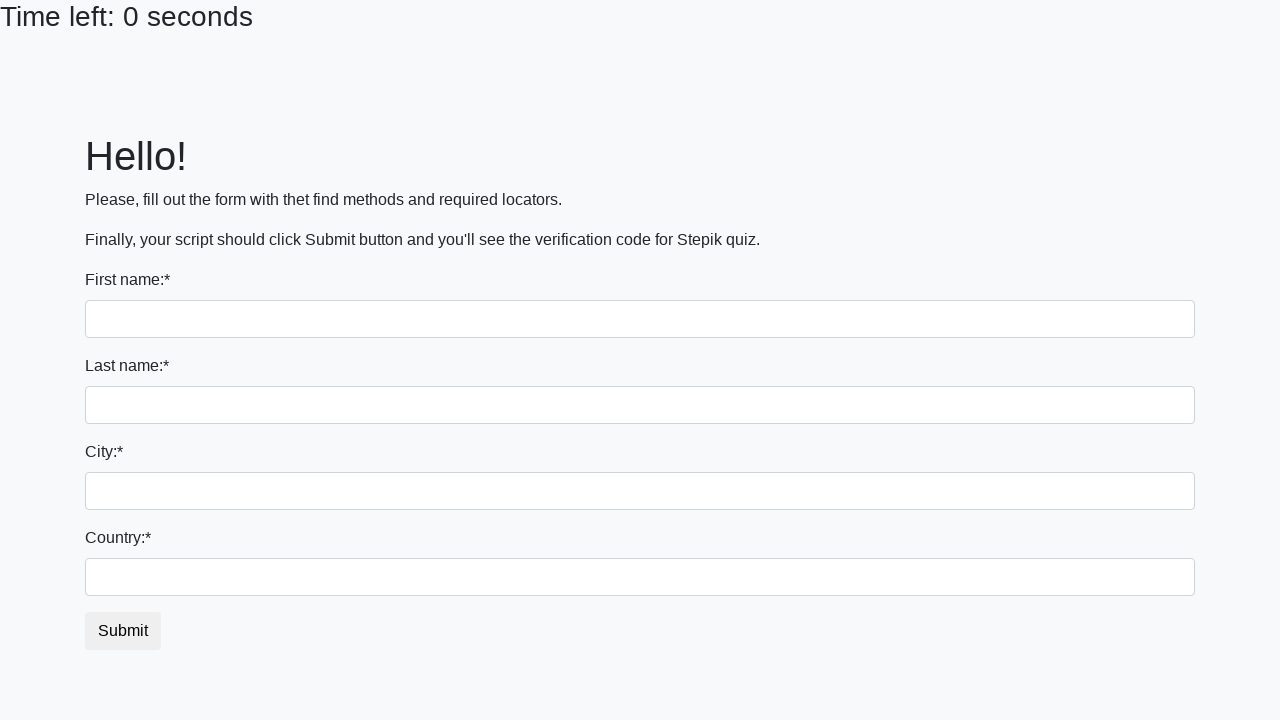